Tests drag and drop functionality by moving two images from a gallery into a trash container within an iframe

Starting URL: https://www.globalsqa.com/demo-site/draganddrop/

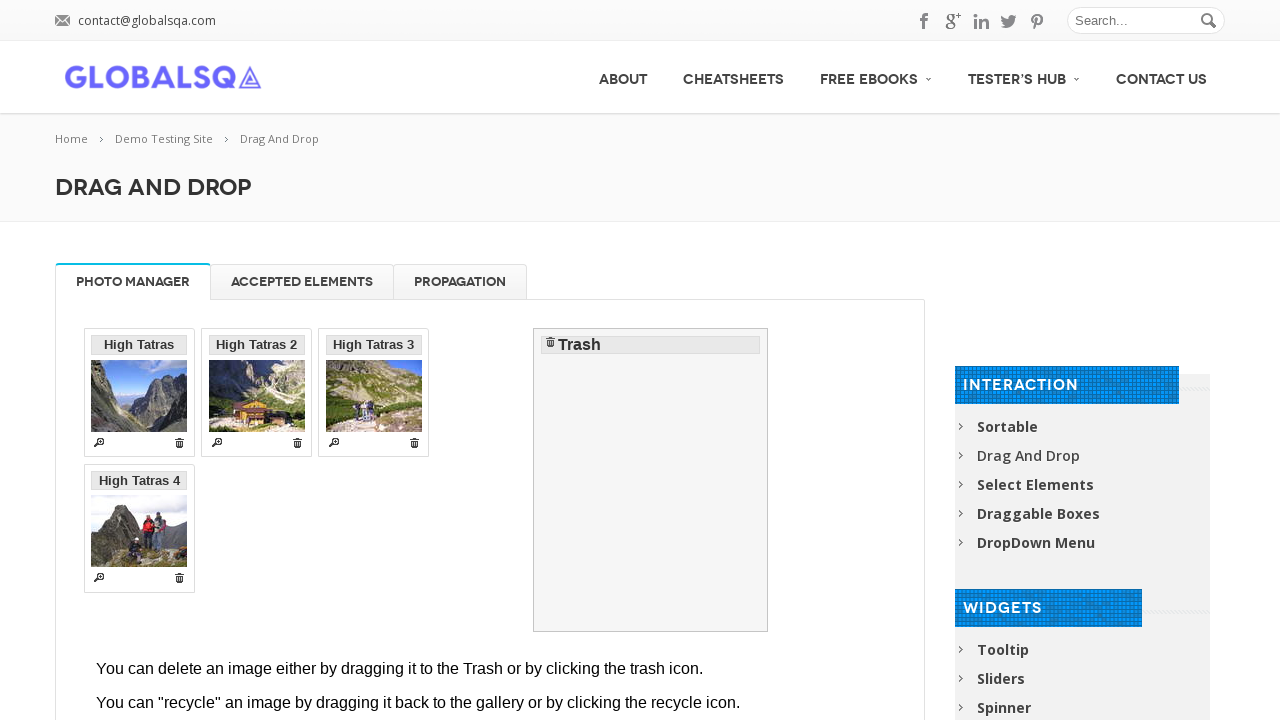

Located iframe containing drag and drop demo
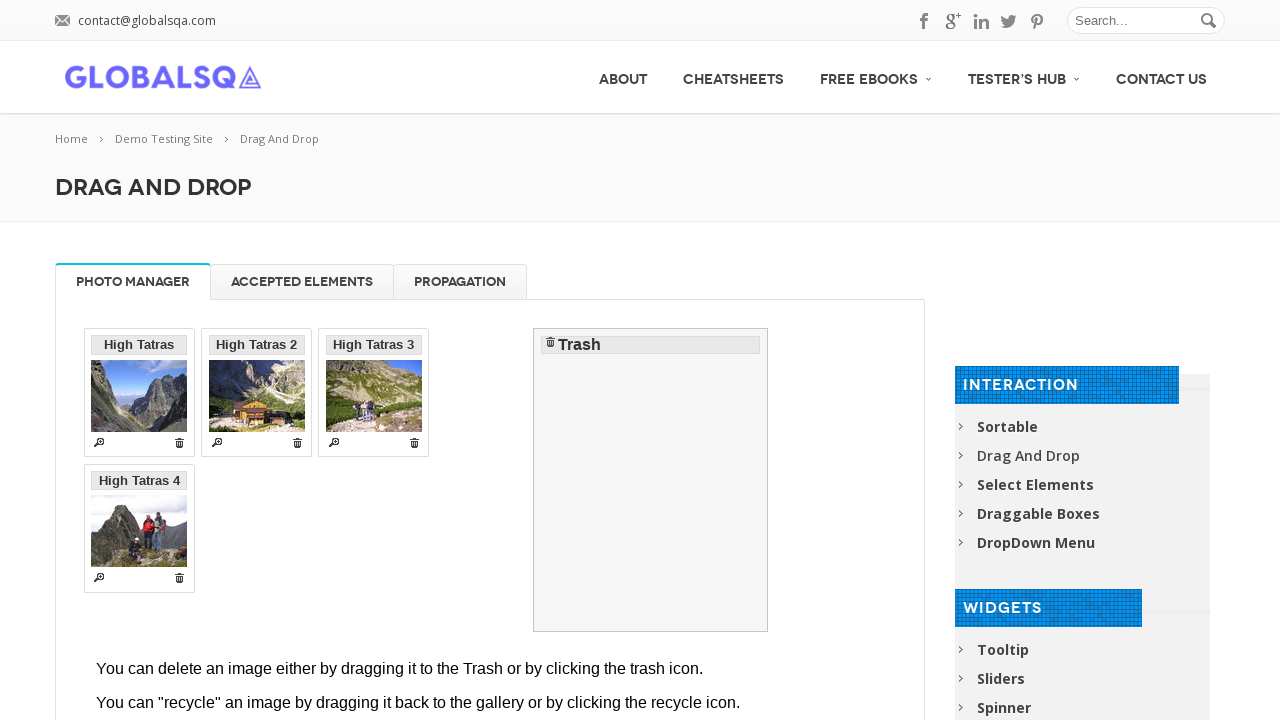

Located first image in gallery
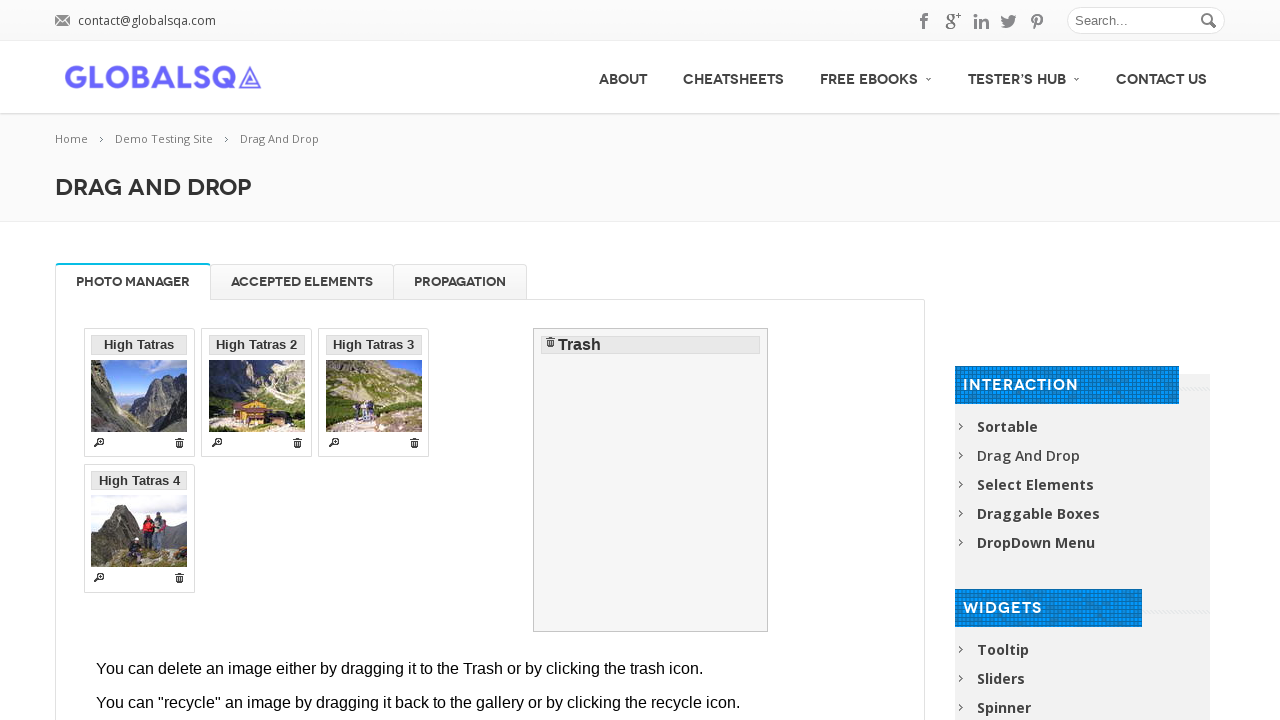

Located second image in gallery
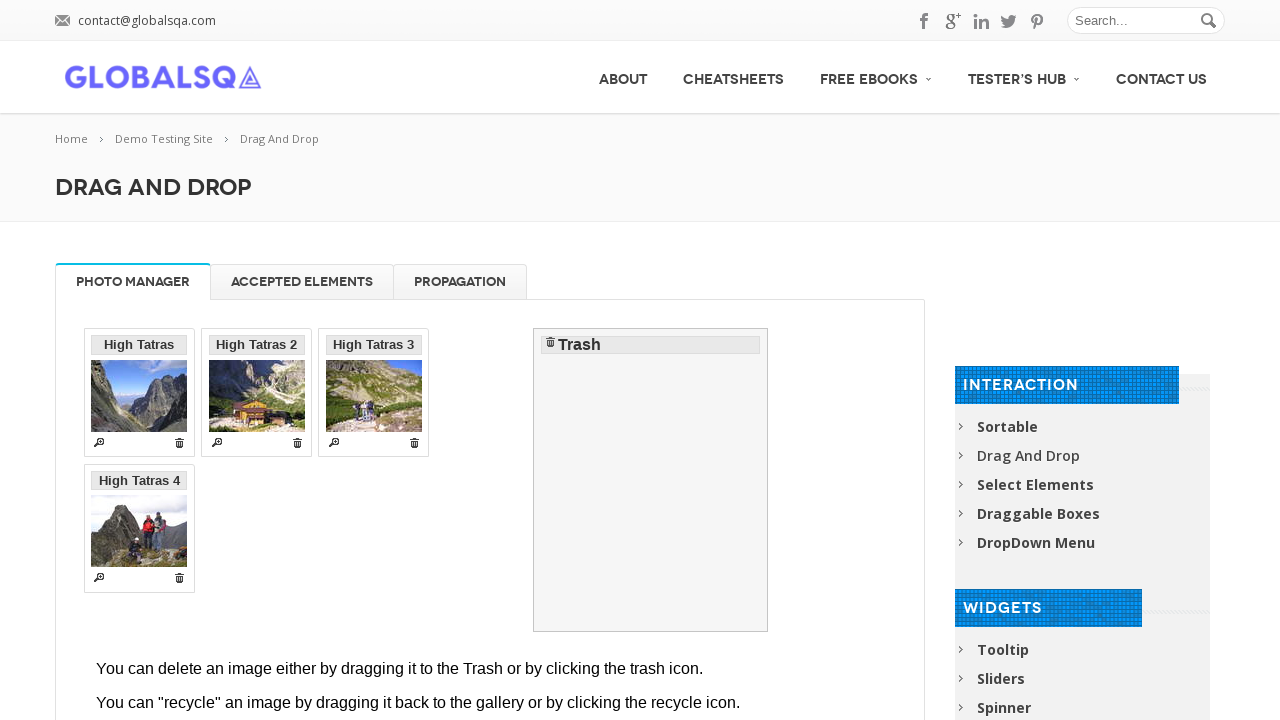

Located trash container
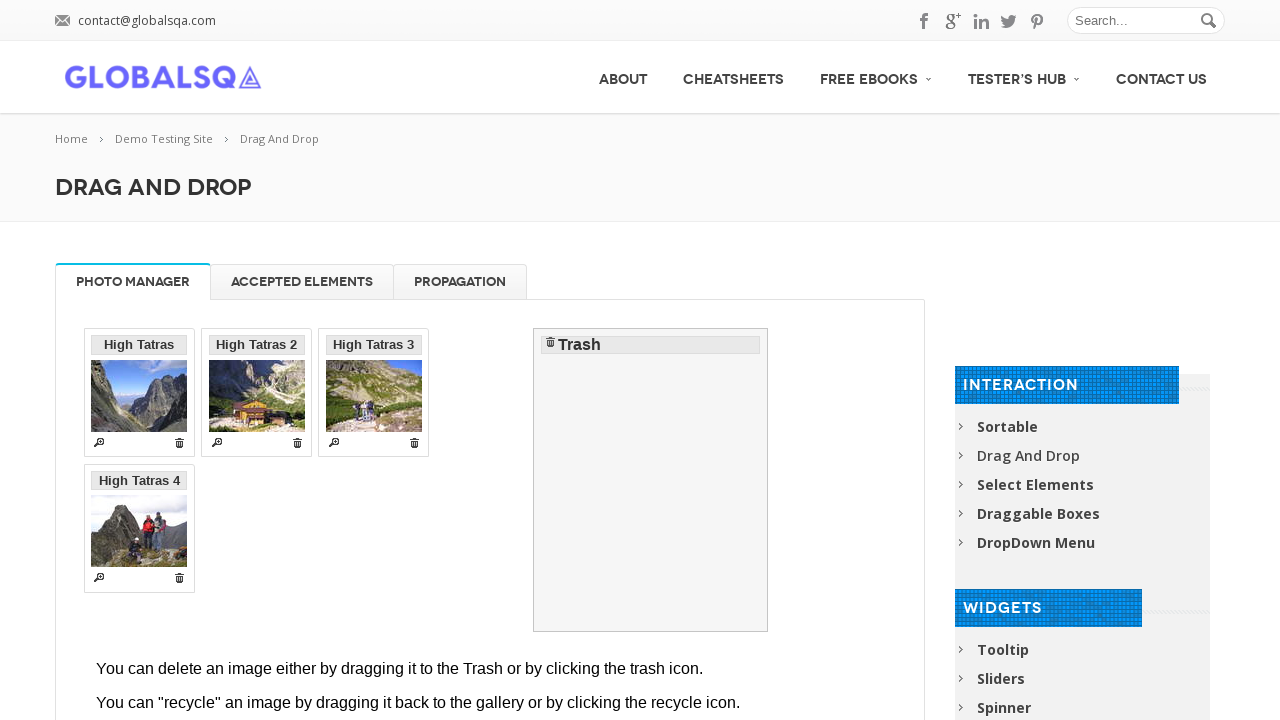

Dragged first image to trash container at (651, 480)
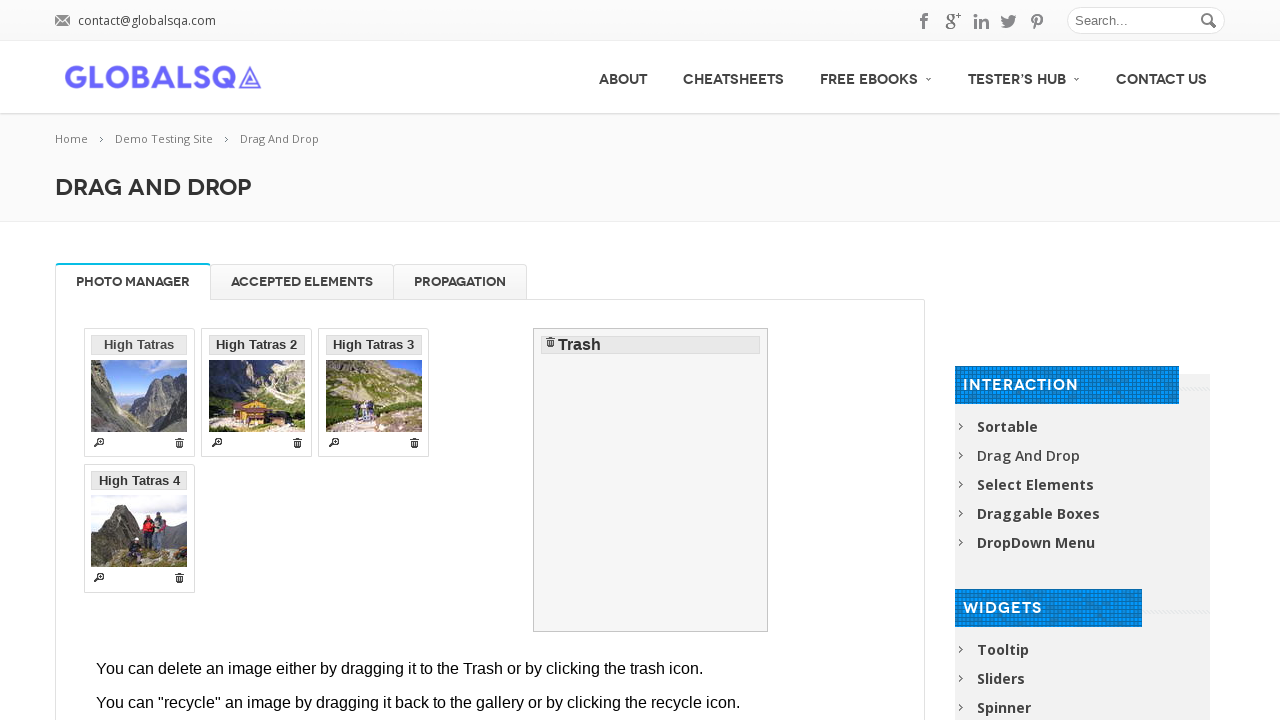

Waited 3 seconds between drag and drop actions
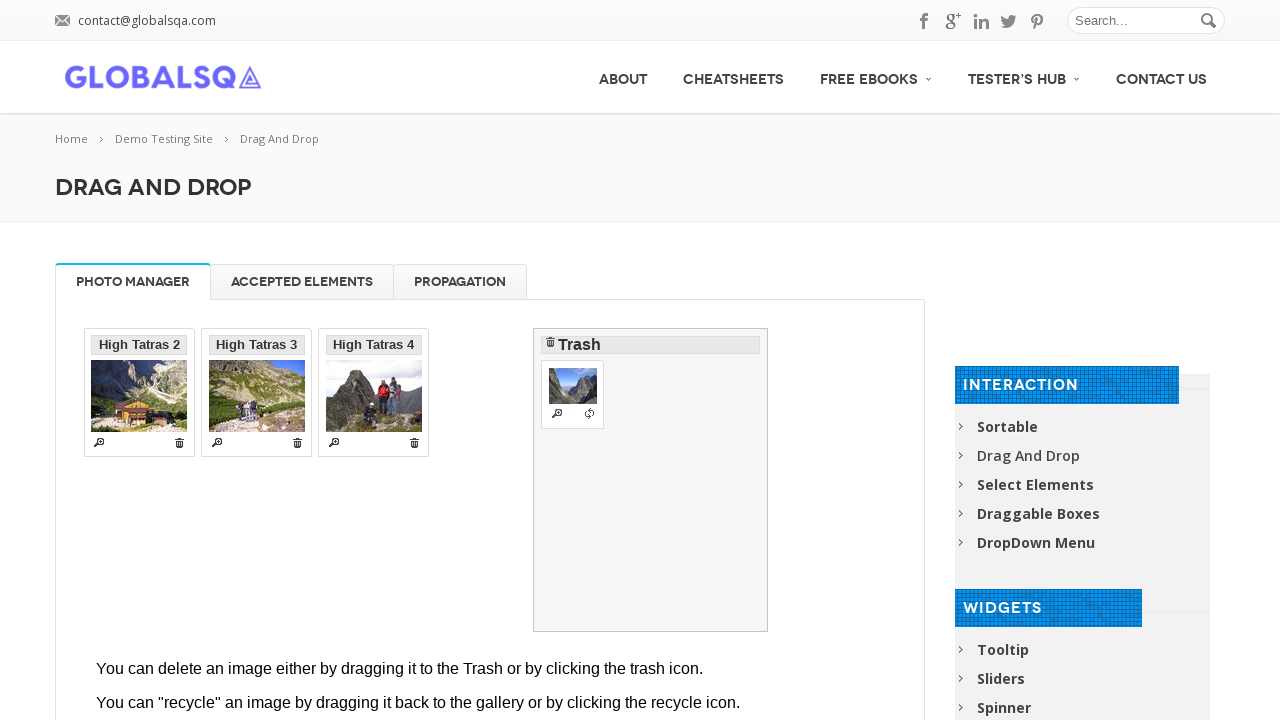

Dragged second image to trash container at (651, 480)
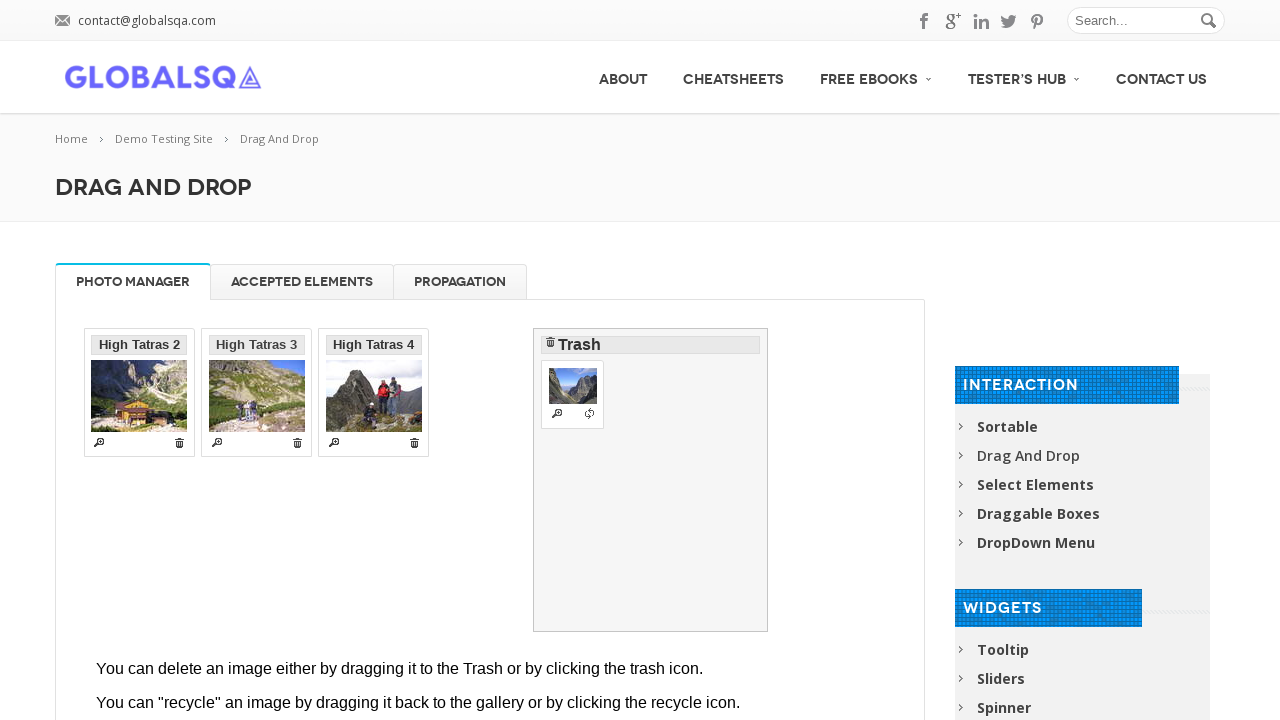

Waited 5 seconds to observe final result
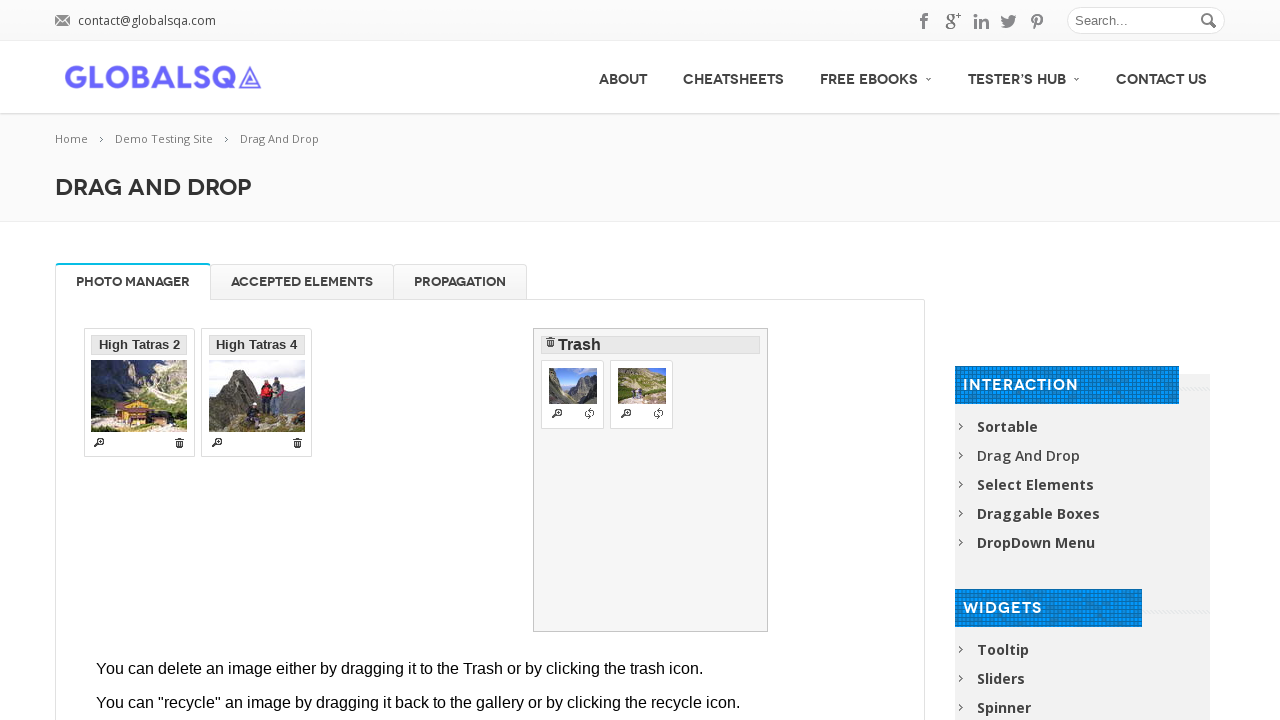

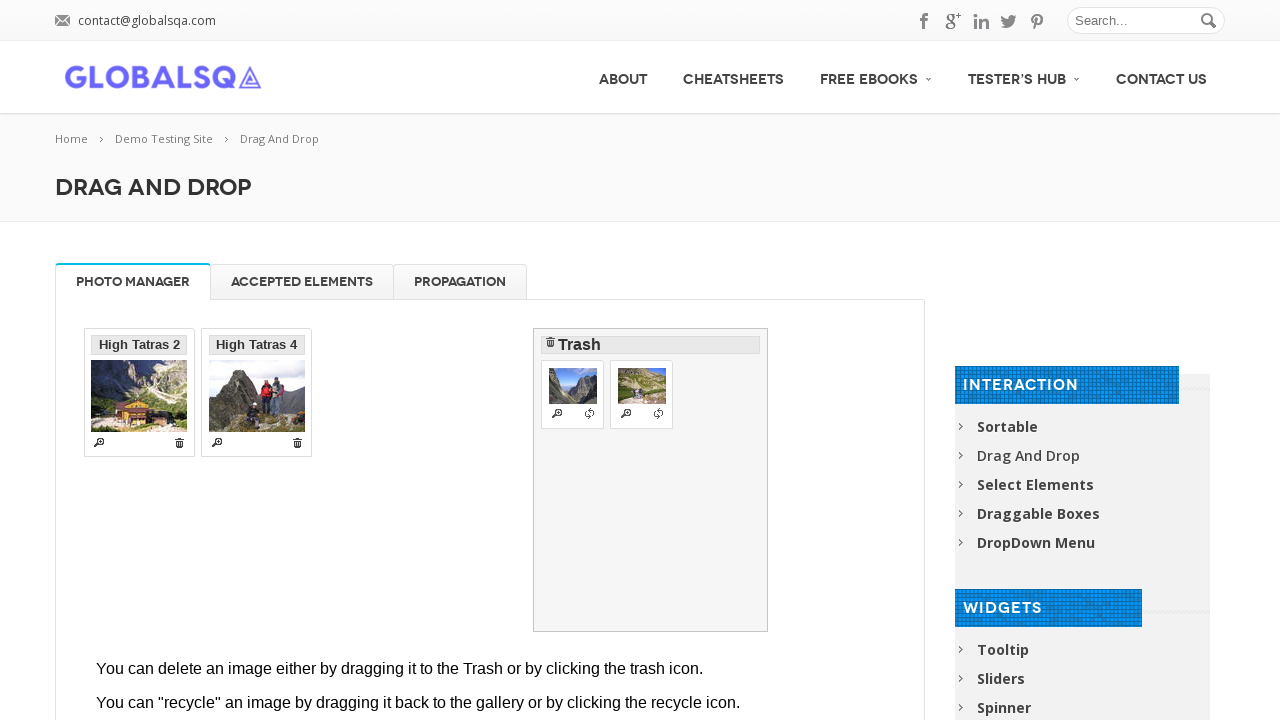